Tests that the "No" radio button is disabled on the Radio Button page under Elements section

Starting URL: https://demoqa.com/

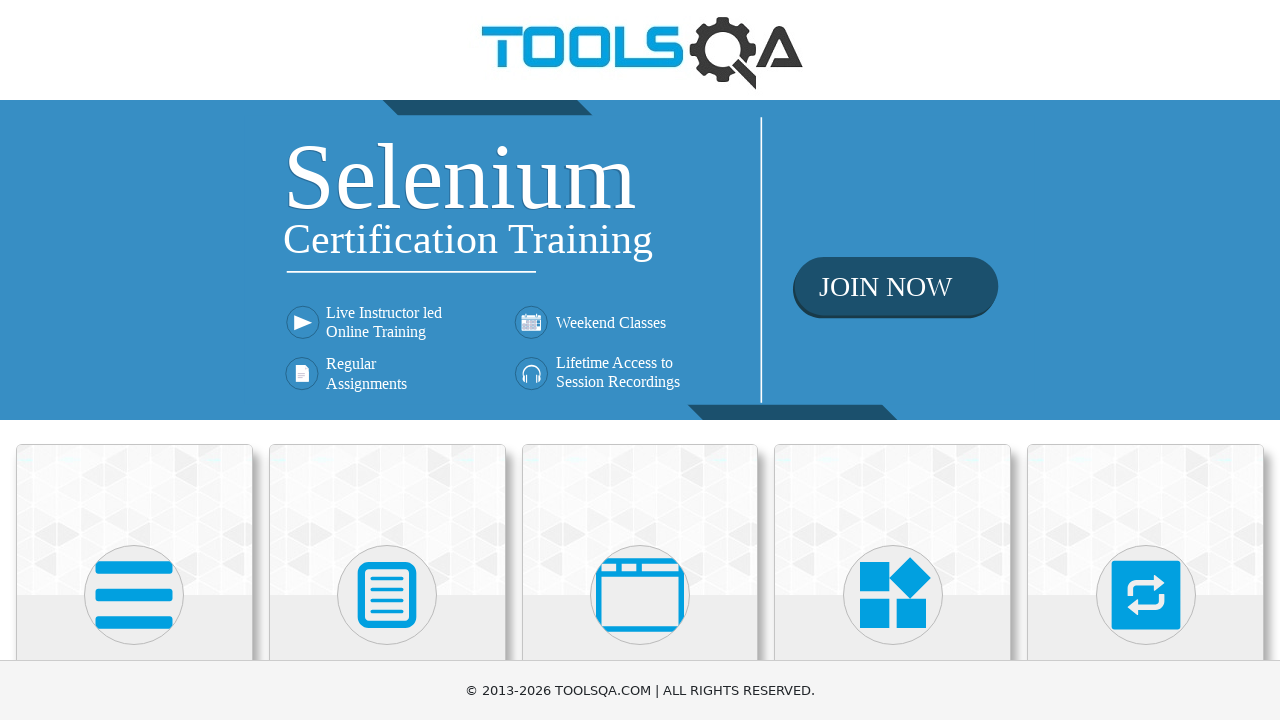

Navigated to DemoQA home page
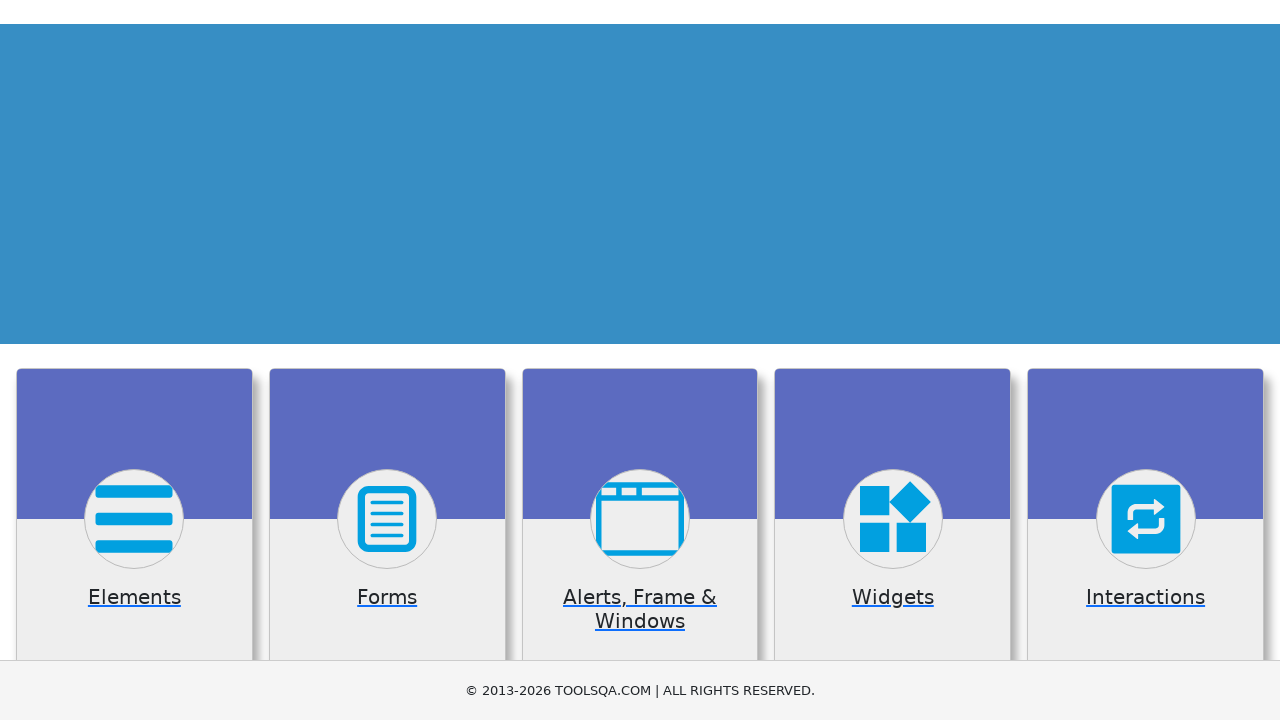

Clicked on Elements card at (134, 360) on text=Elements
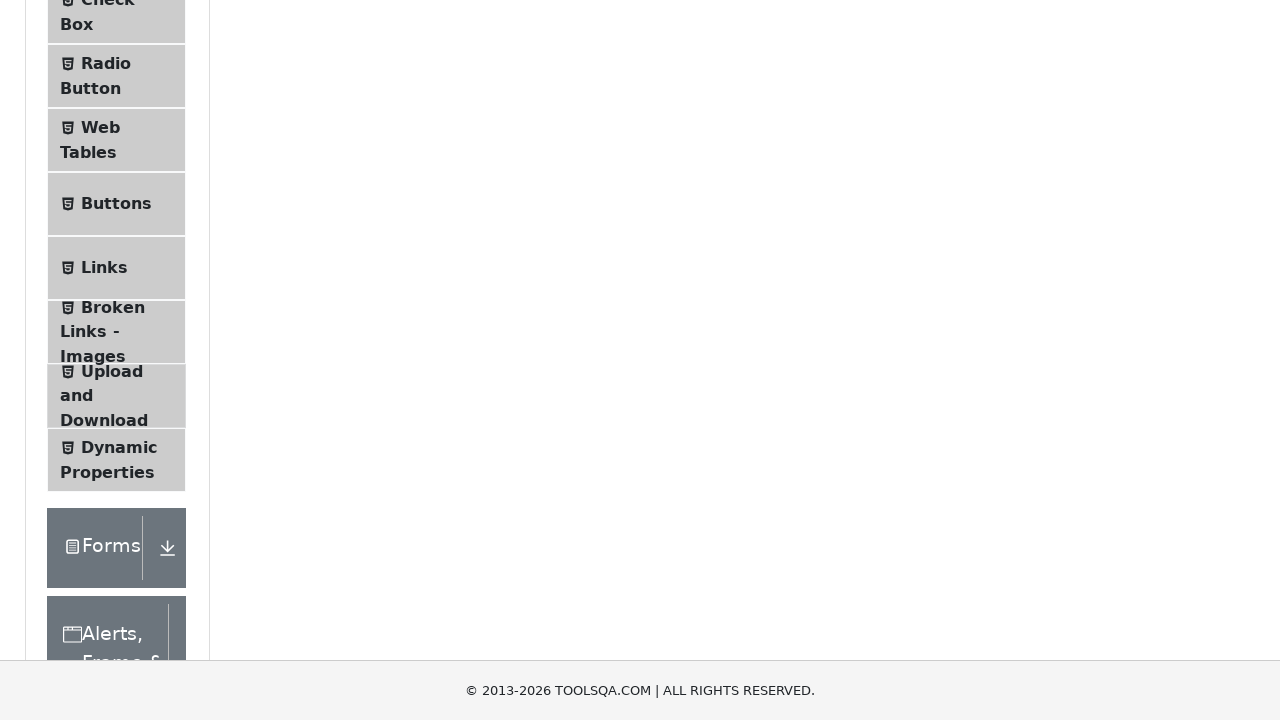

Clicked on Radio Button menu item at (106, 64) on text=Radio Button
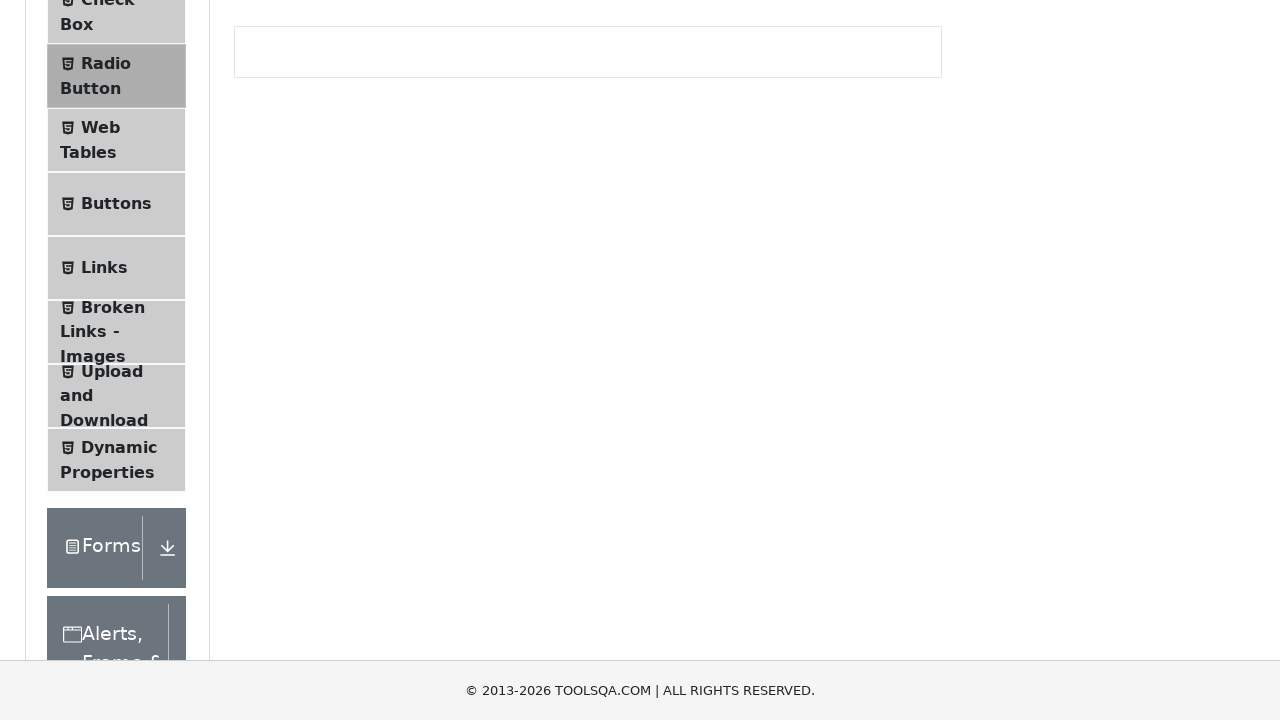

Located the 'No' radio button element
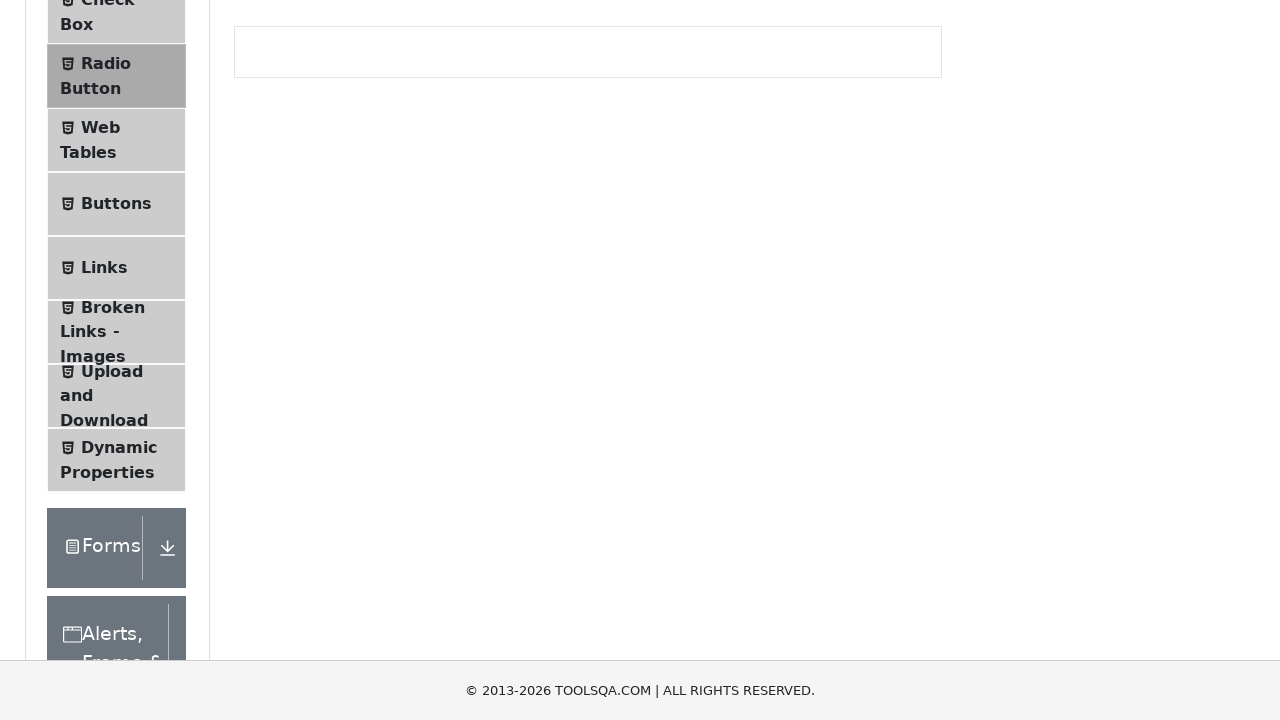

Verified that 'No' radio button is disabled
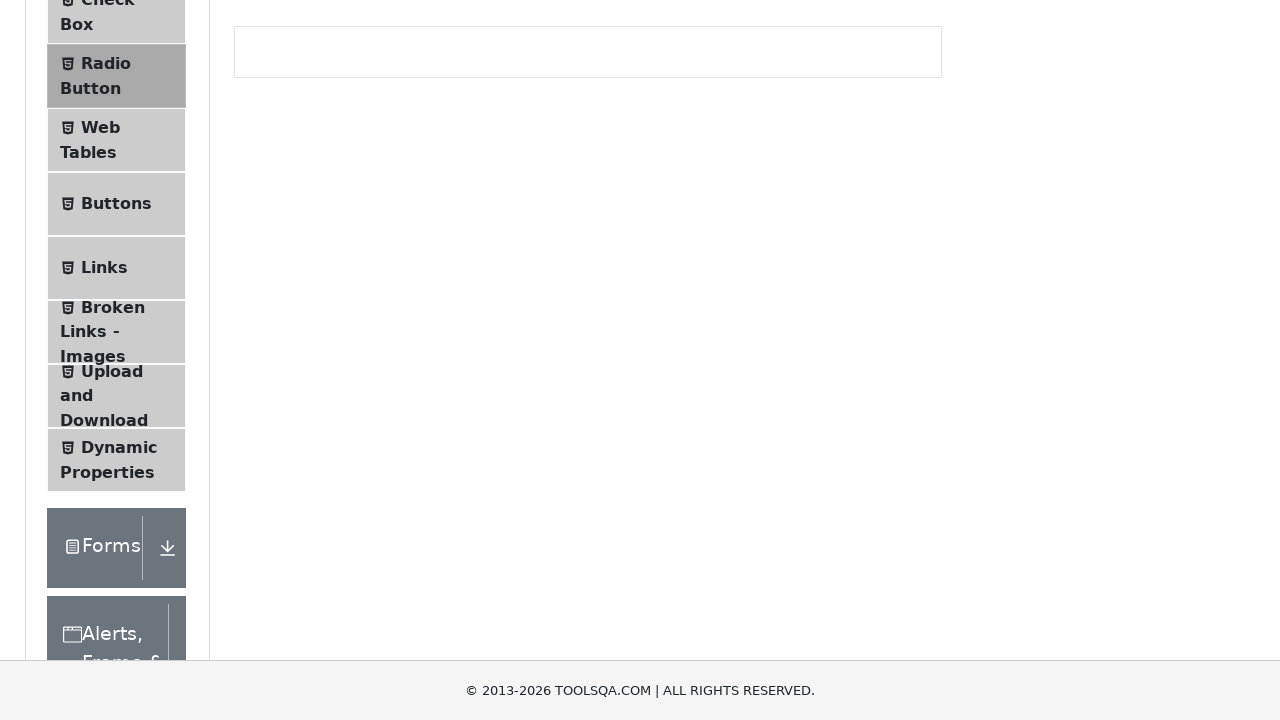

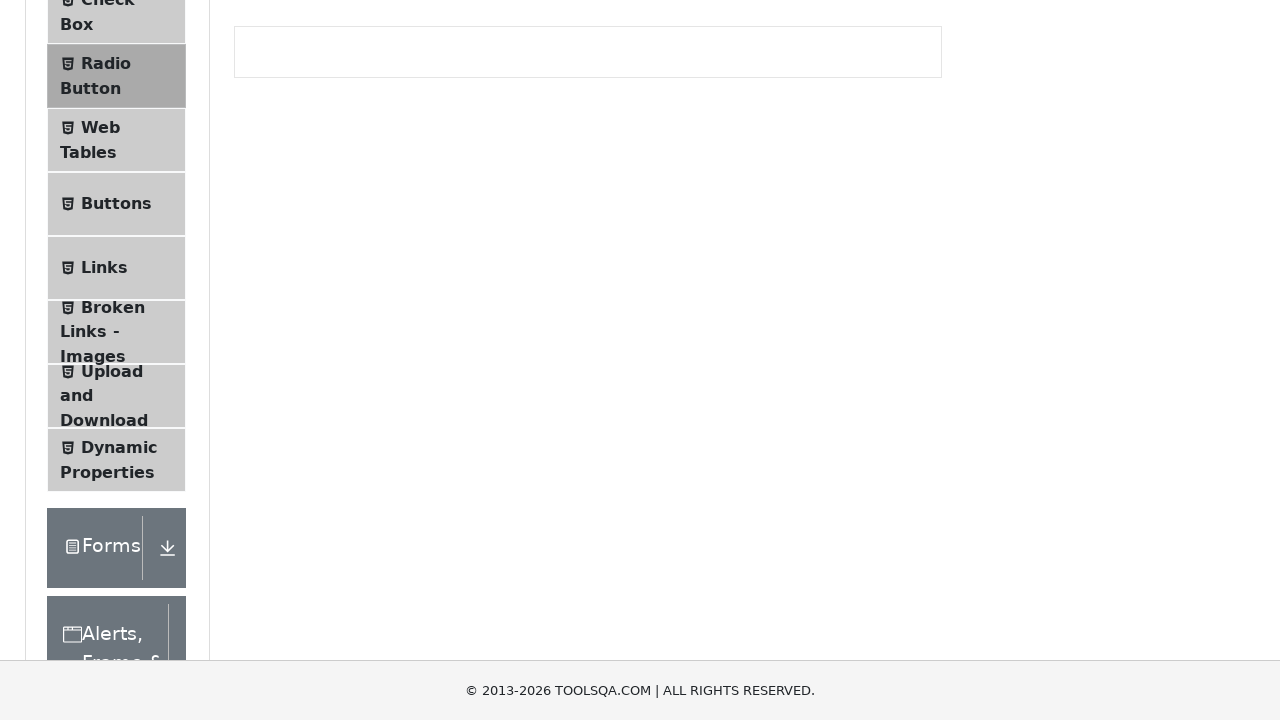